Tests dropdown functionality by navigating to dropdown page, opening the dropdown menu, and selecting the modal option

Starting URL: https://formy-project.herokuapp.com/

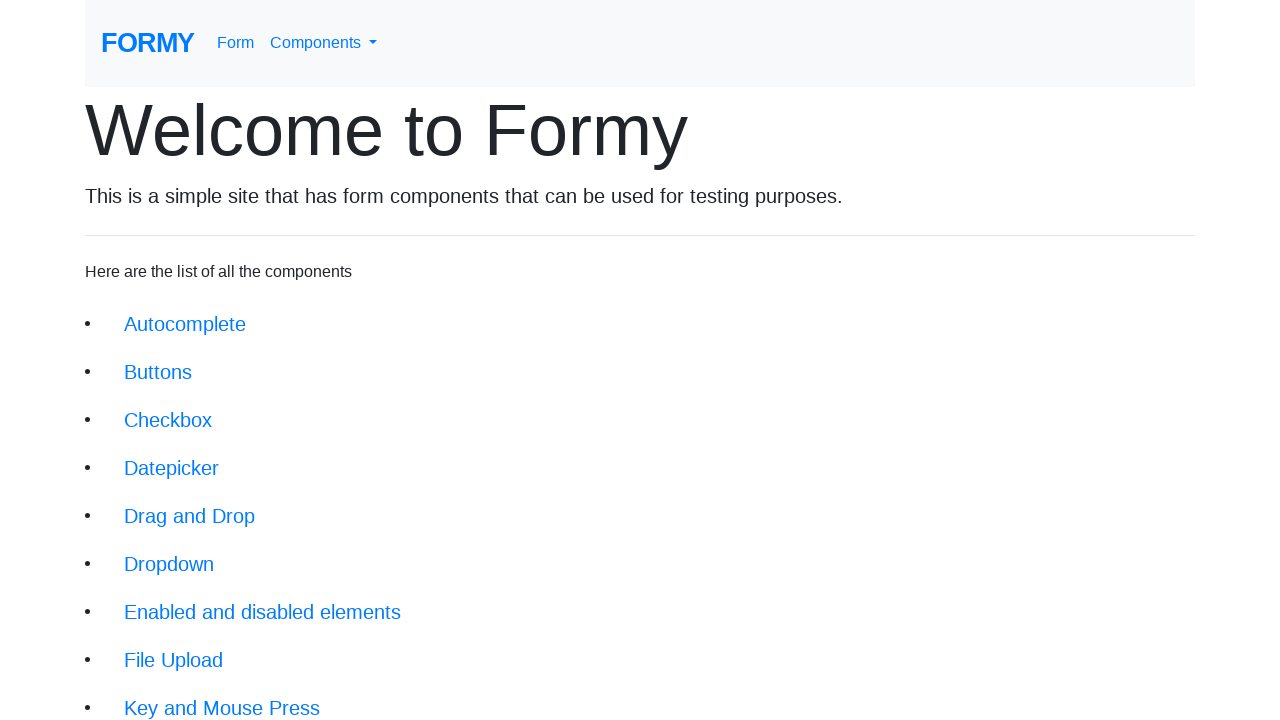

Clicked on dropdown link to navigate to dropdown page at (169, 564) on xpath=//li/a[@href='/dropdown']
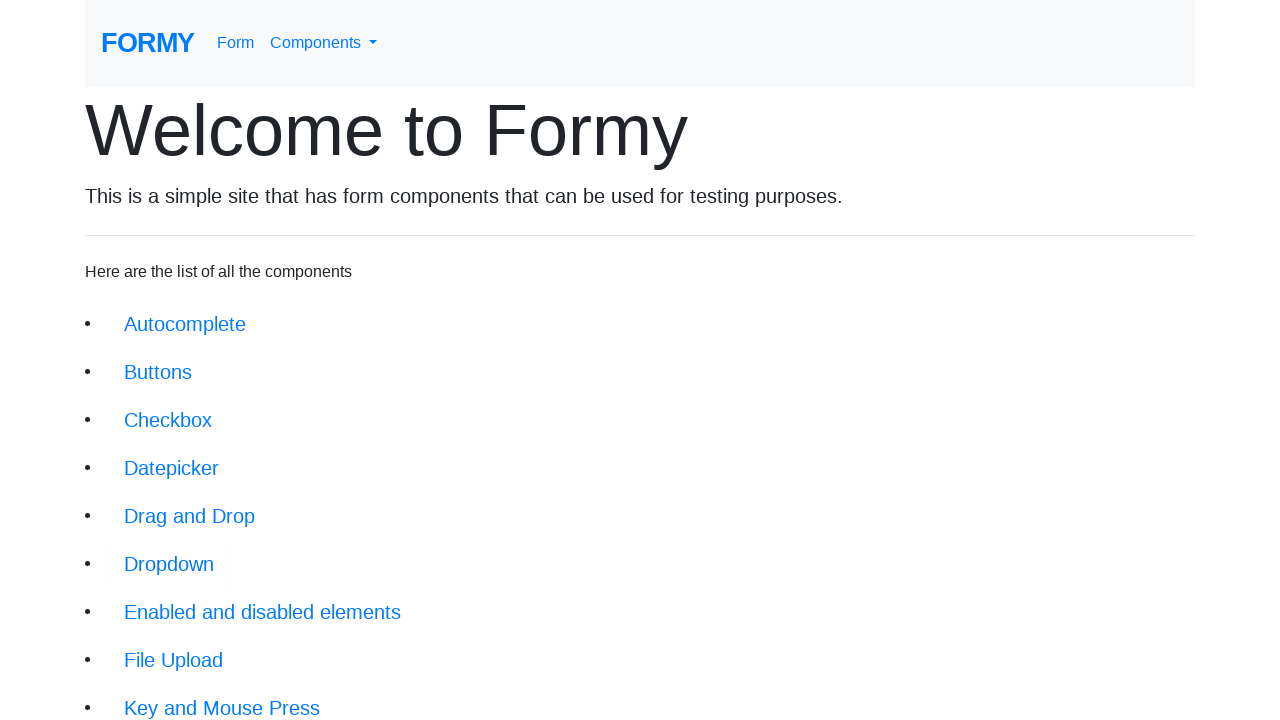

Dropdown page loaded and heading element appeared
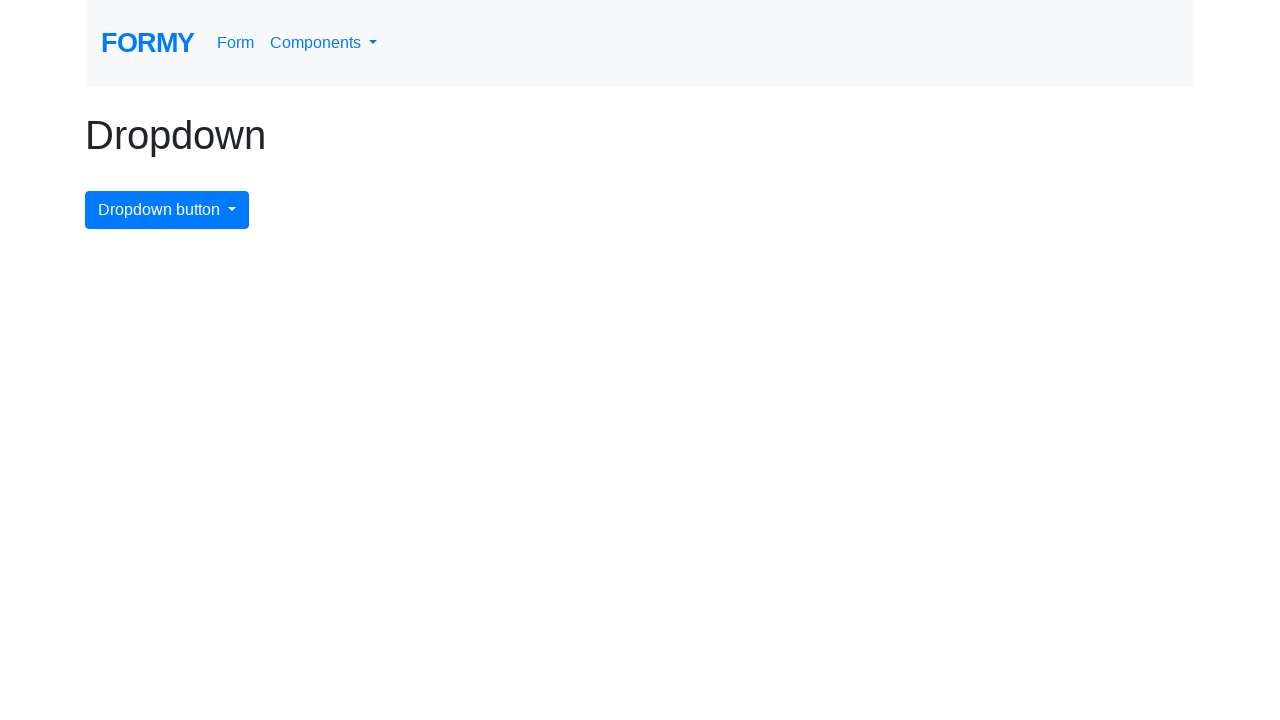

Clicked on dropdown menu button to open dropdown options at (167, 210) on xpath=//div[@class='dropdown']//button[@id='dropdownMenuButton']
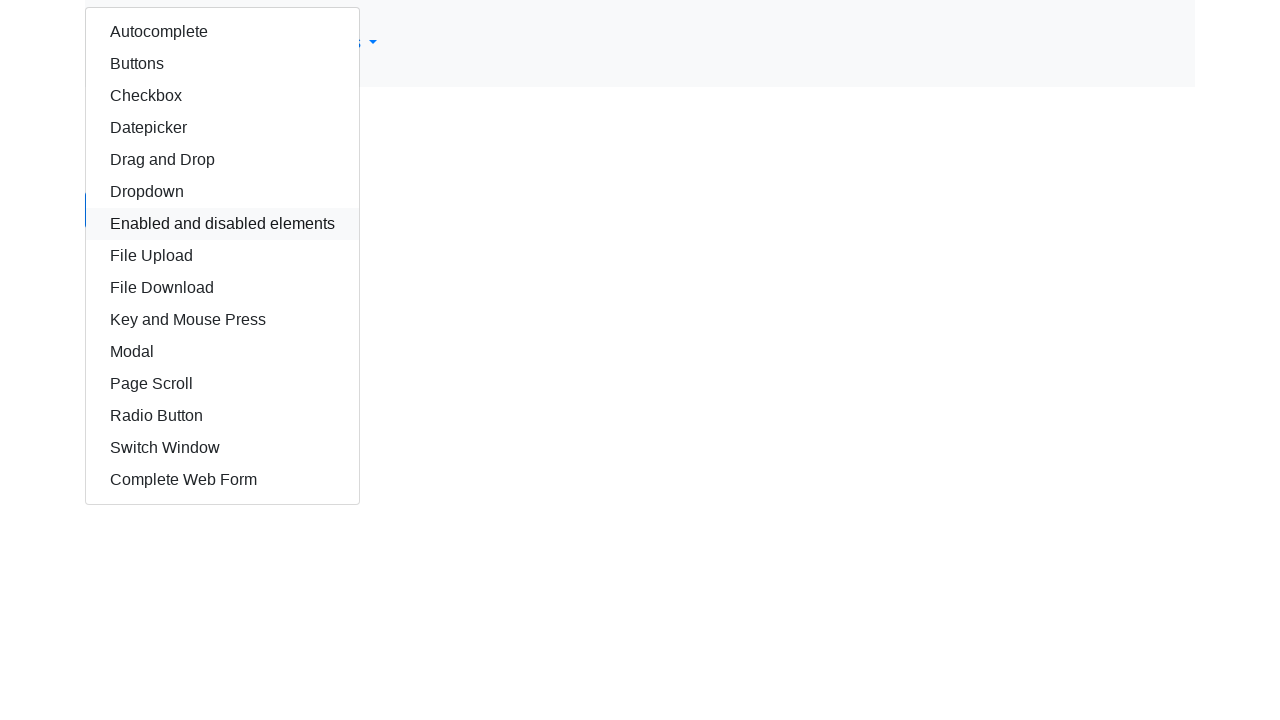

Selected modal option from dropdown menu at (222, 352) on xpath=/html/body/div/div/div/a[11]
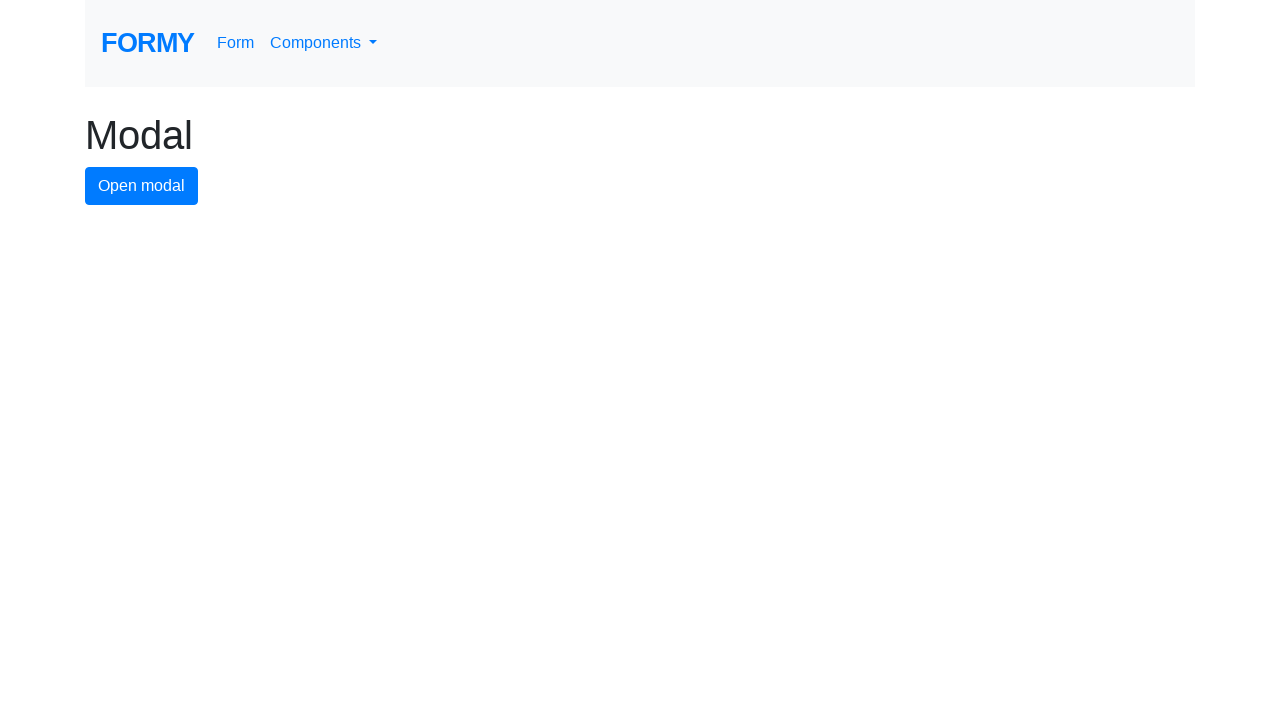

Successfully navigated to modal page
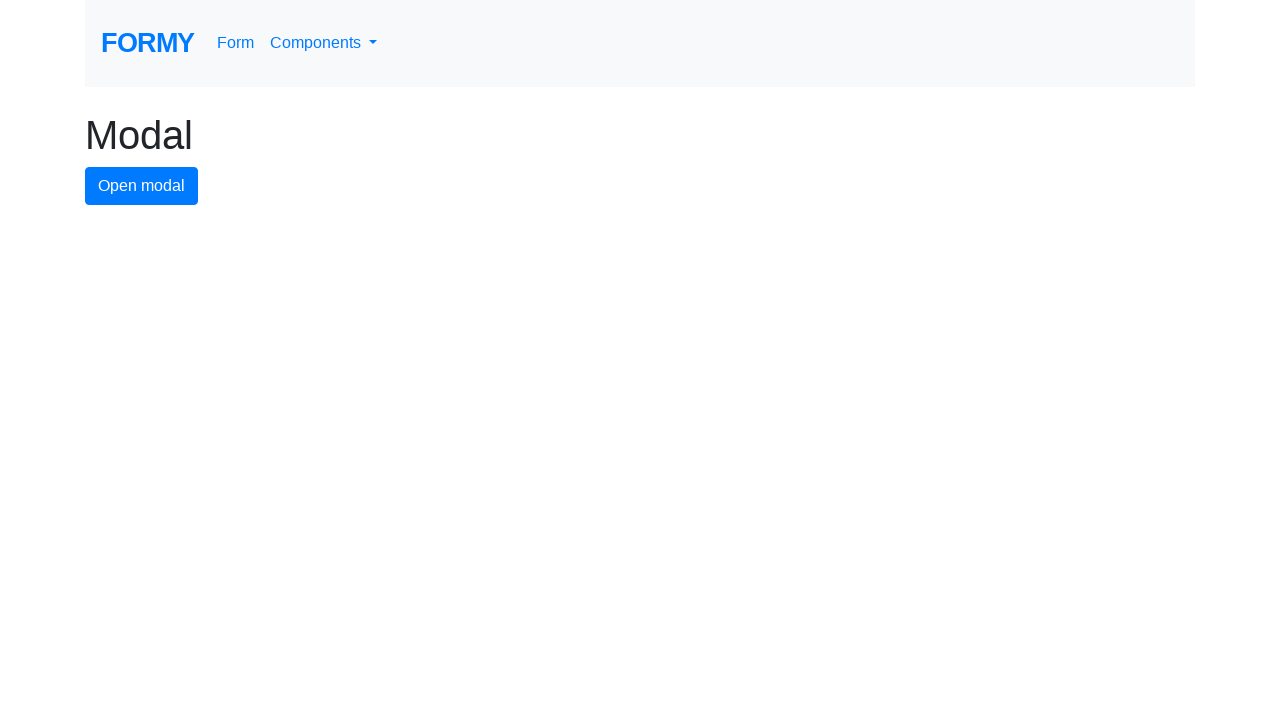

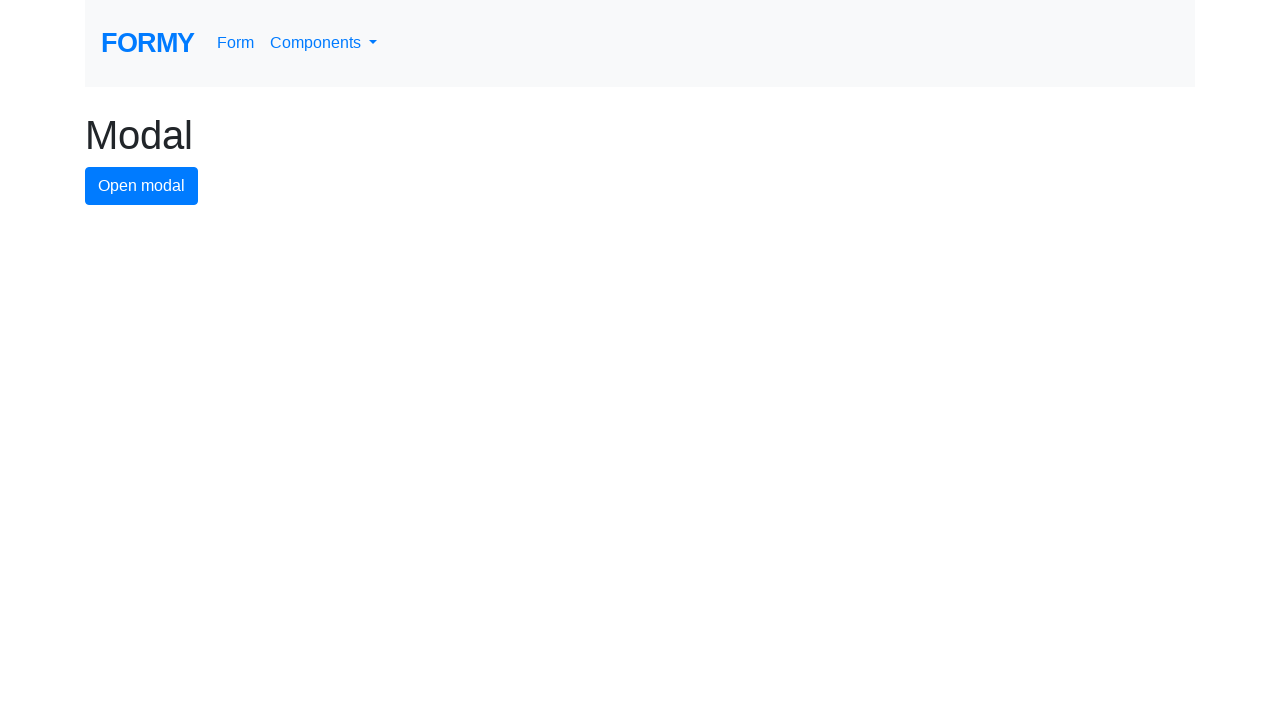